Tests file download functionality by clicking on a ZIP file link to trigger a download

Starting URL: https://omayo.blogspot.com/p/page7.html

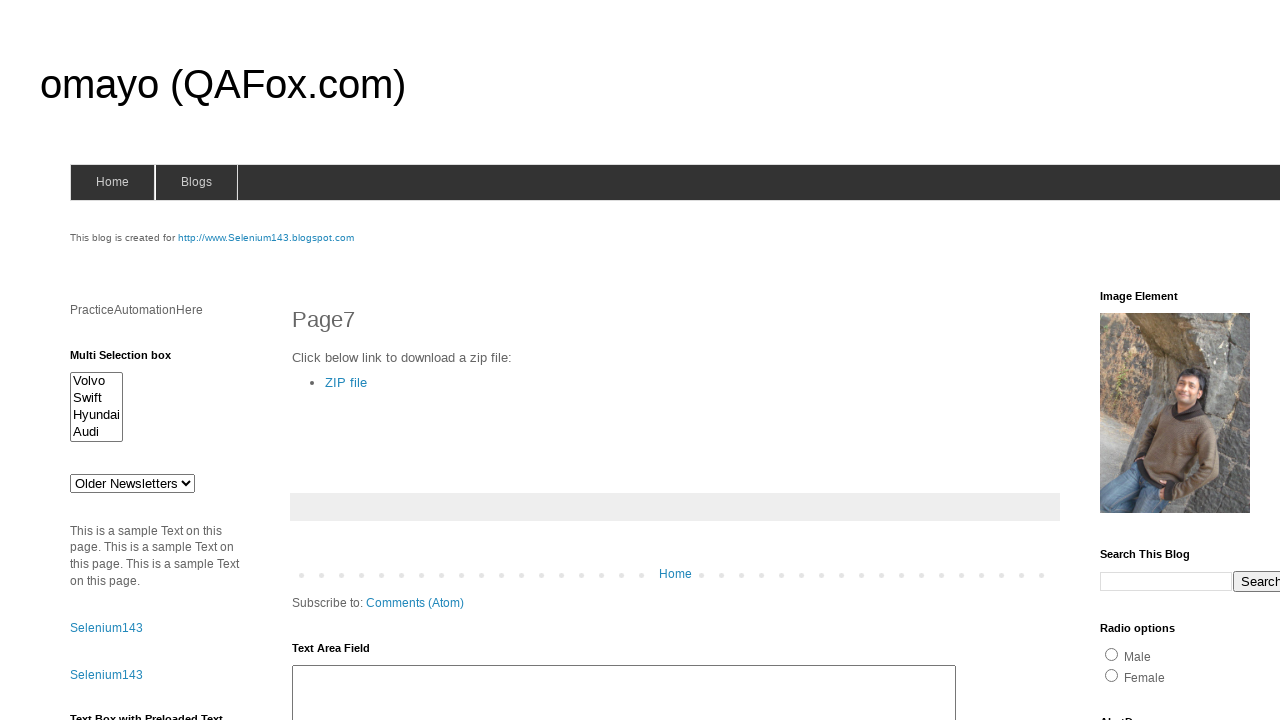

Clicked on ZIP file link to trigger download at (346, 382) on a:text('ZIP file')
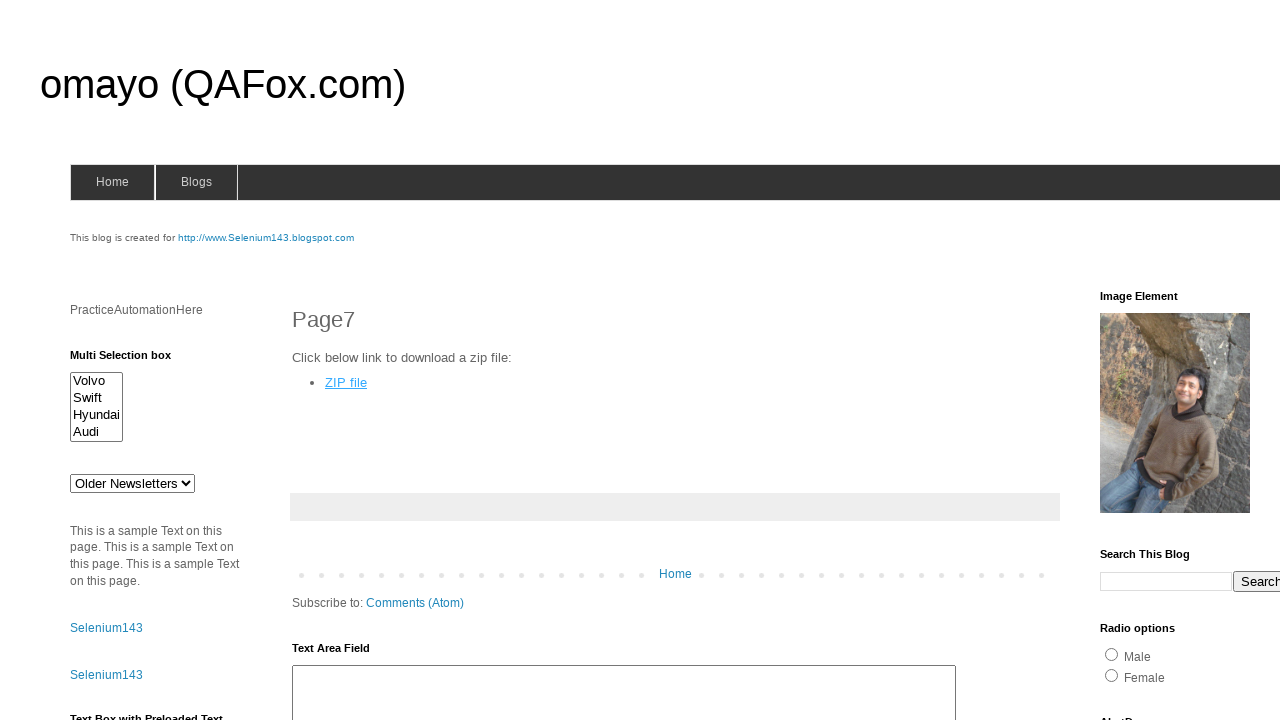

Waited 2 seconds for download to initiate
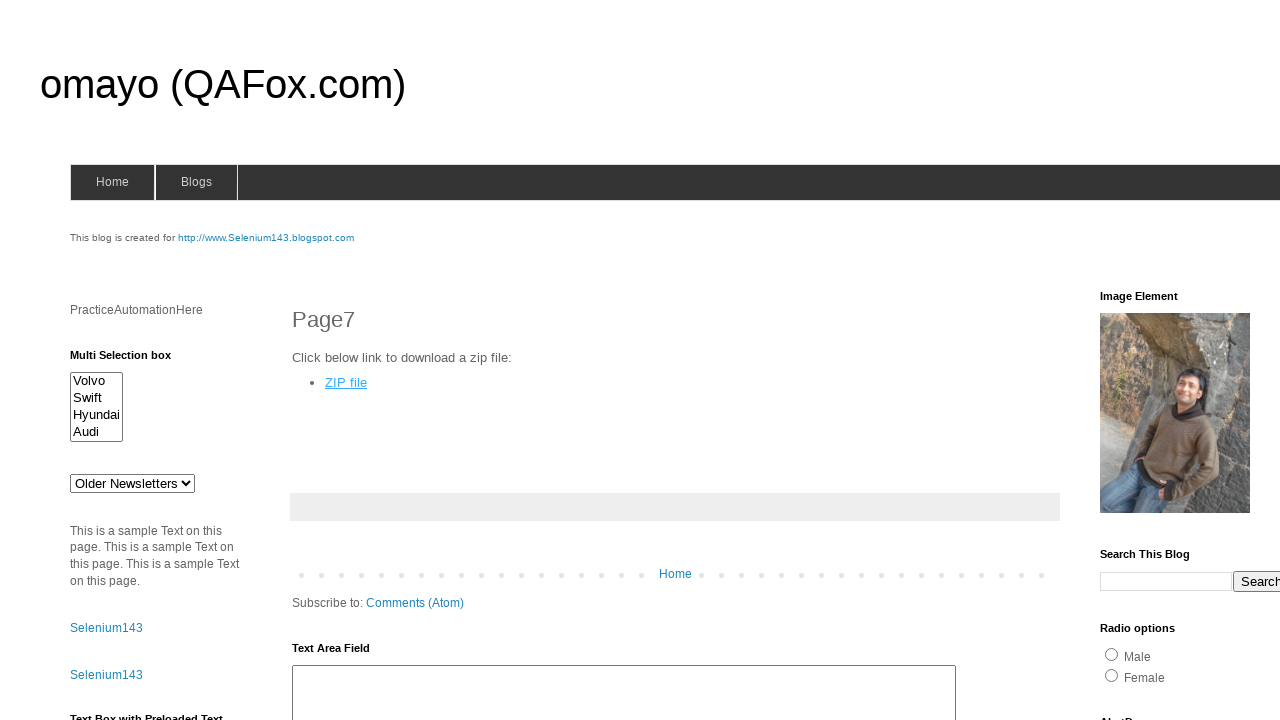

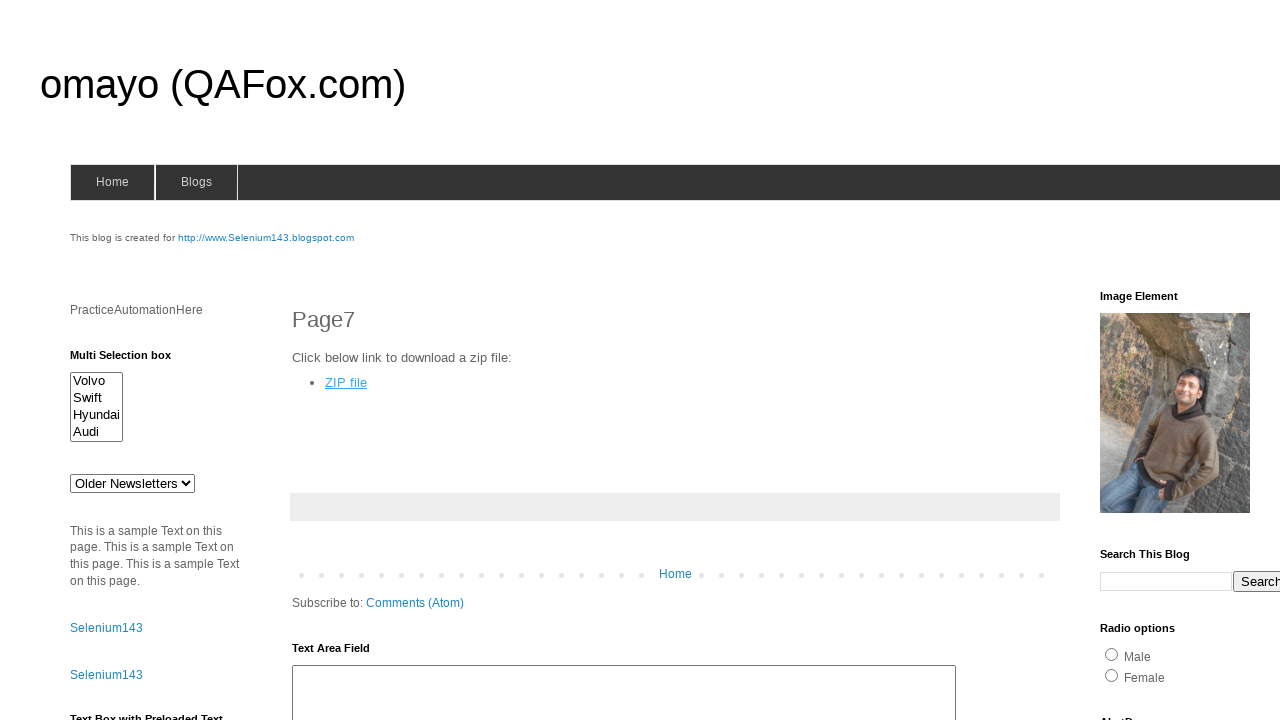